Tests a dynamic pricing page by waiting for a specific price, clicking a book button, calculating a mathematical result, and submitting the answer

Starting URL: http://suninjuly.github.io/explicit_wait2.html

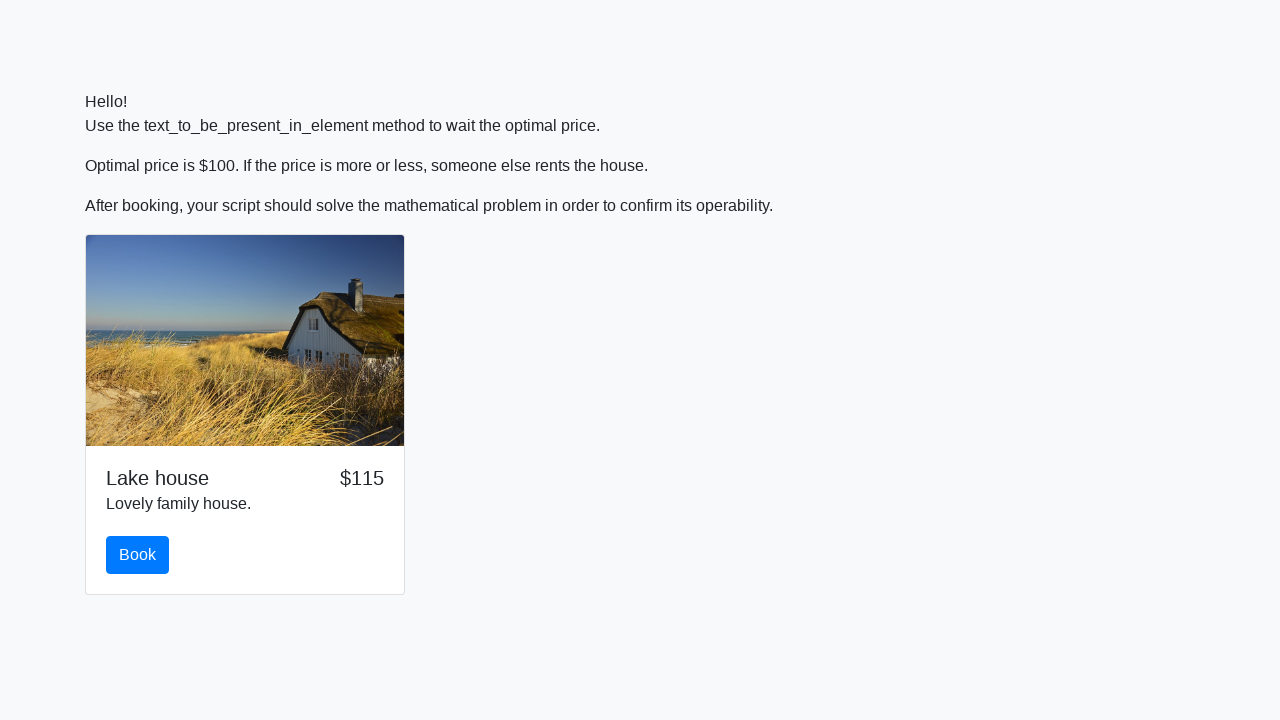

Waited for price to reach $100
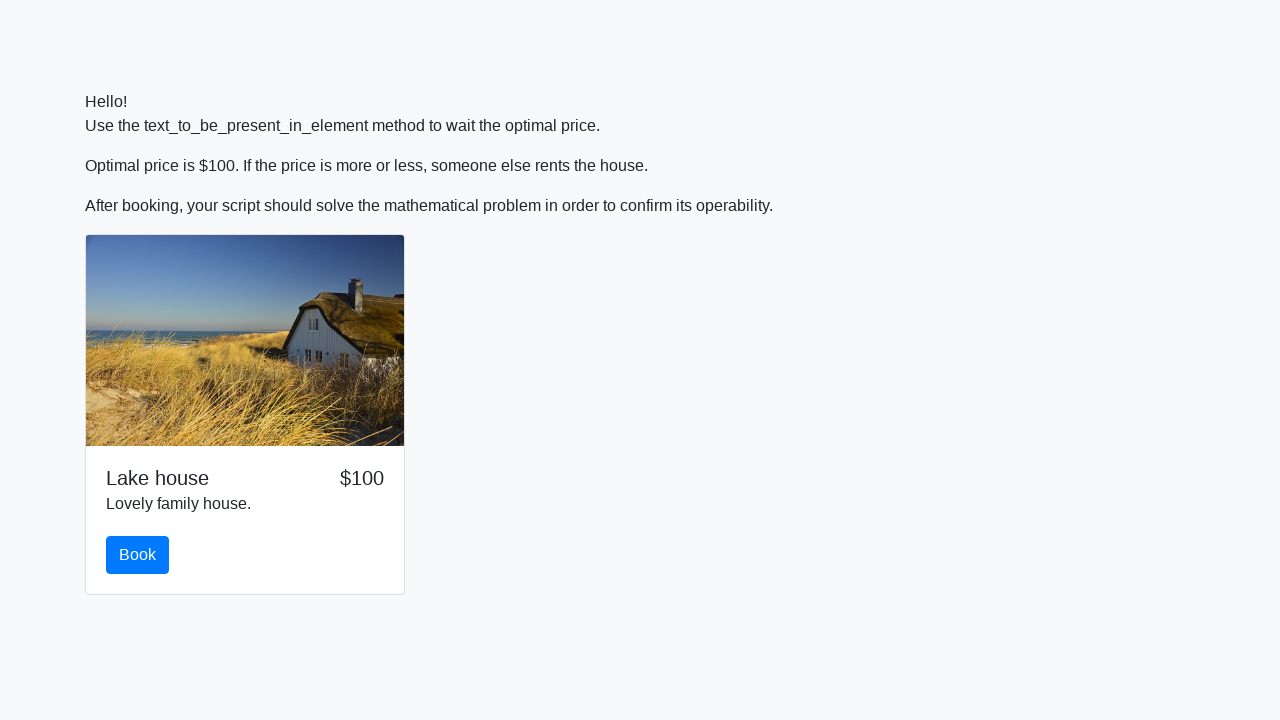

Clicked the book button at (138, 555) on #book
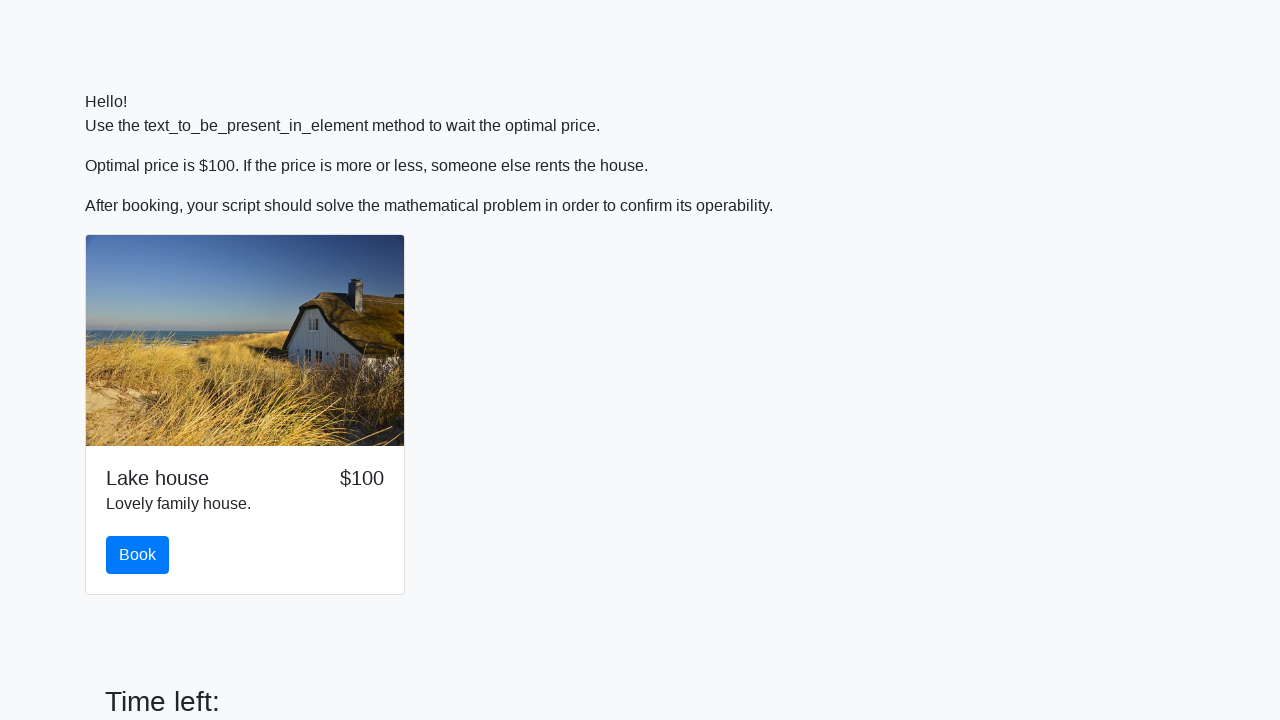

Scrolled down 200 pixels to reveal math problem
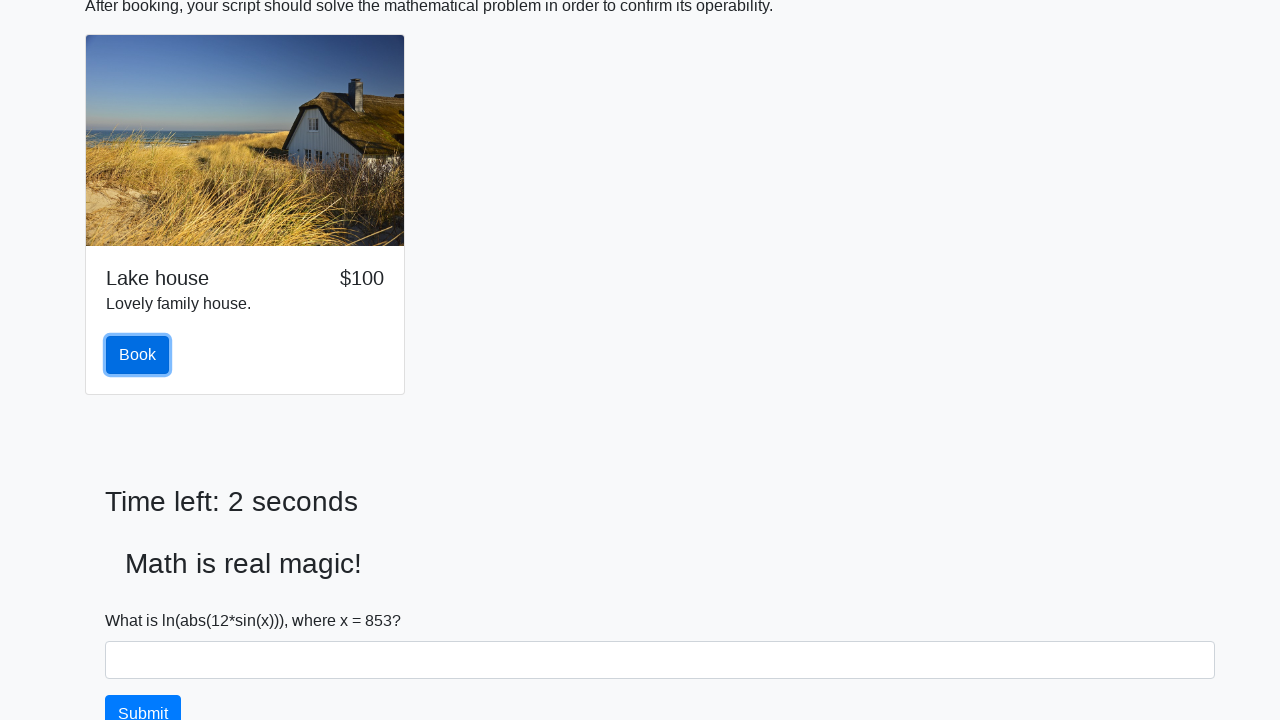

Retrieved input value: 853
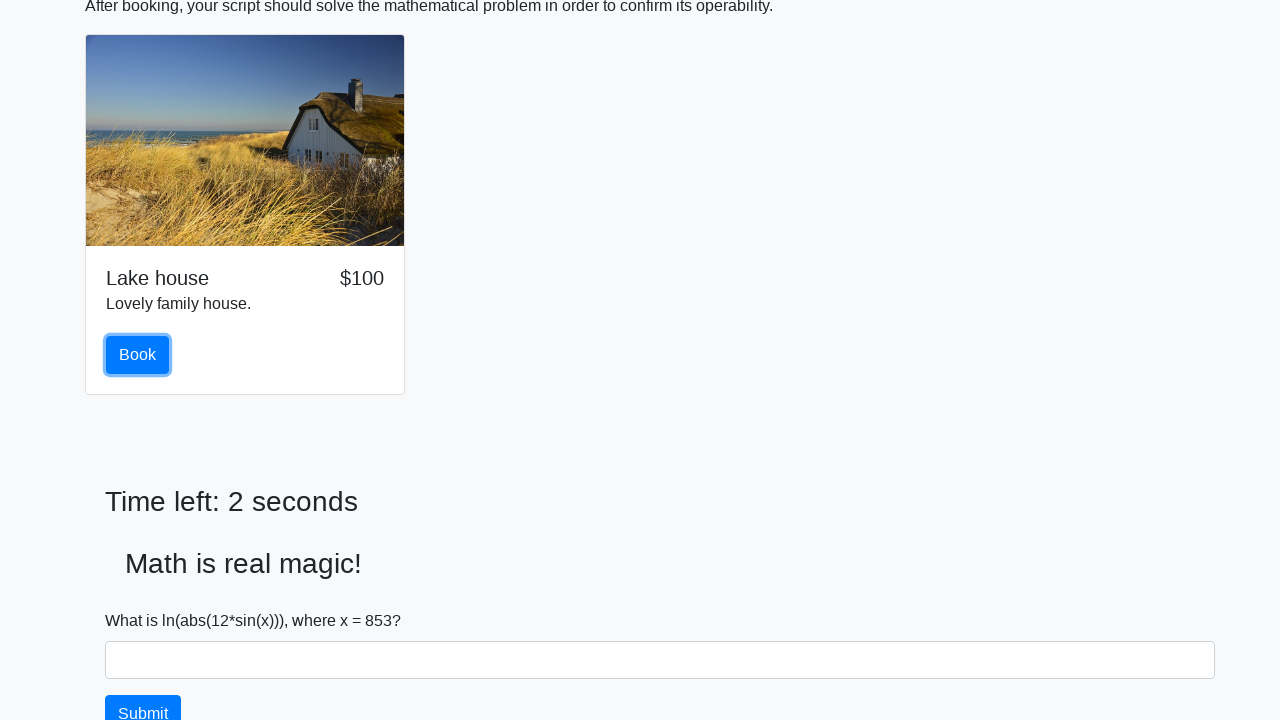

Calculated mathematical result: 2.4832471659126663
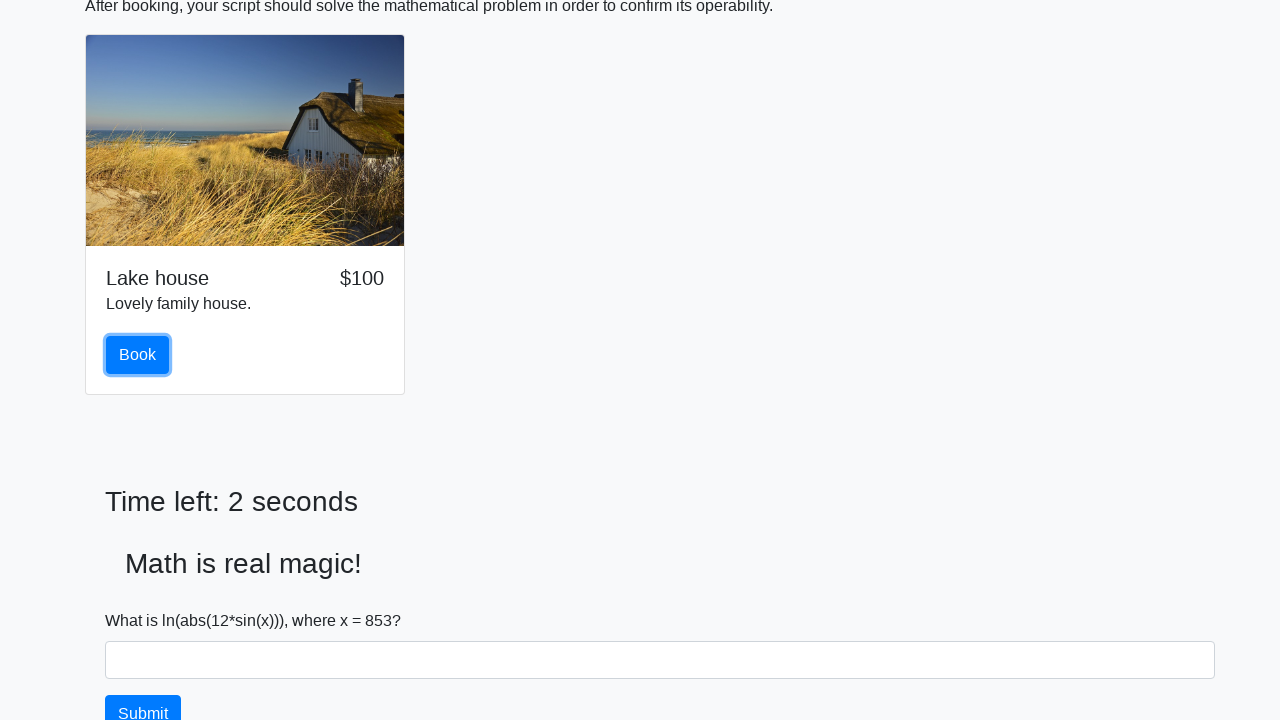

Filled in the calculated answer on #answer
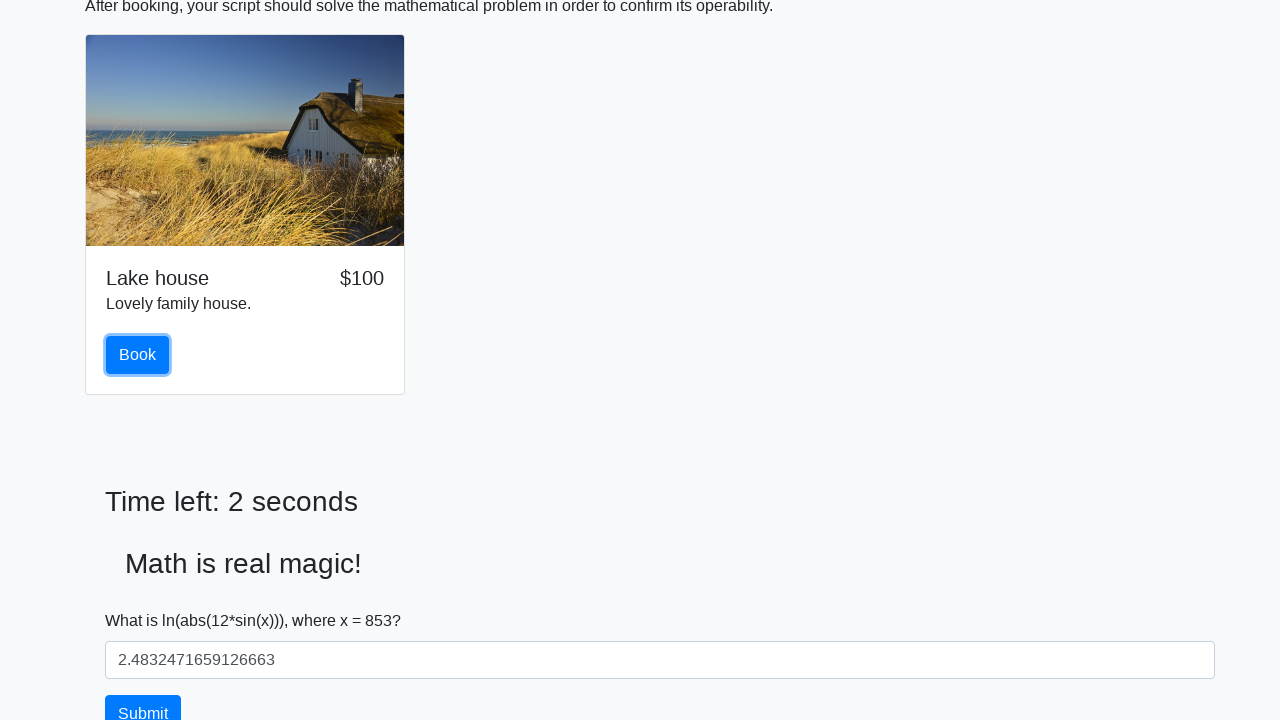

Clicked solve button to submit answer at (143, 701) on #solve
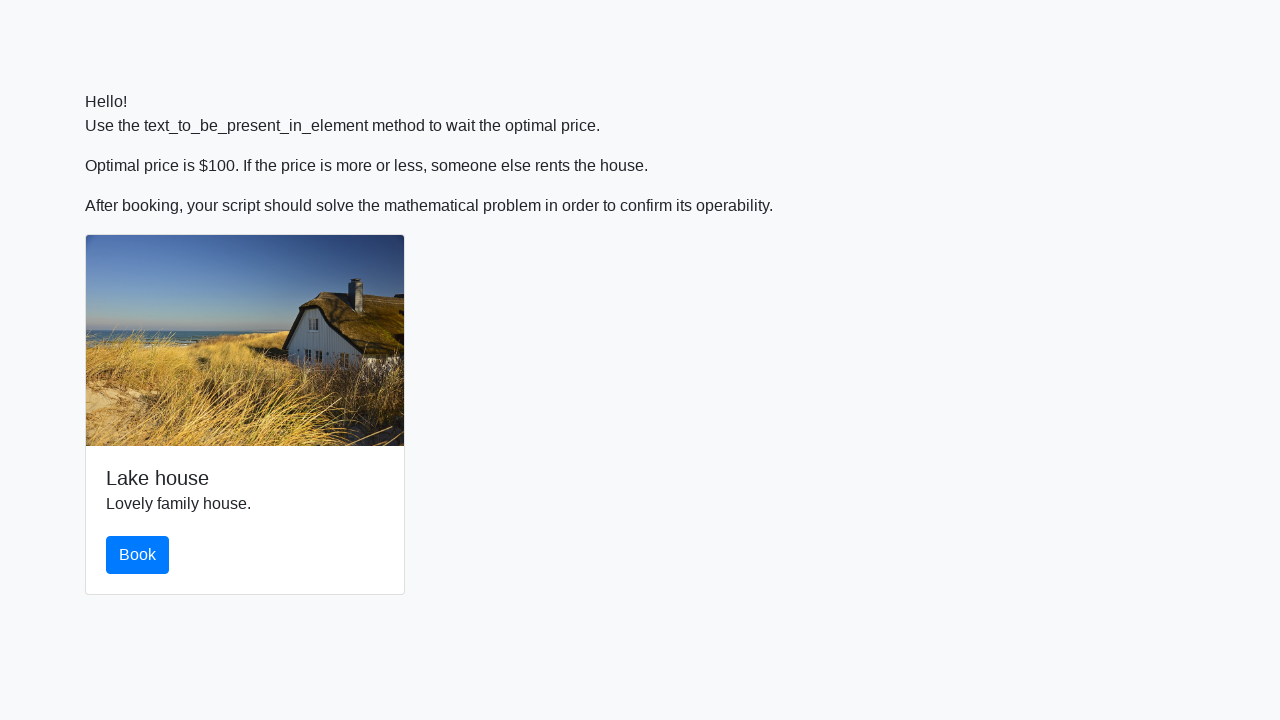

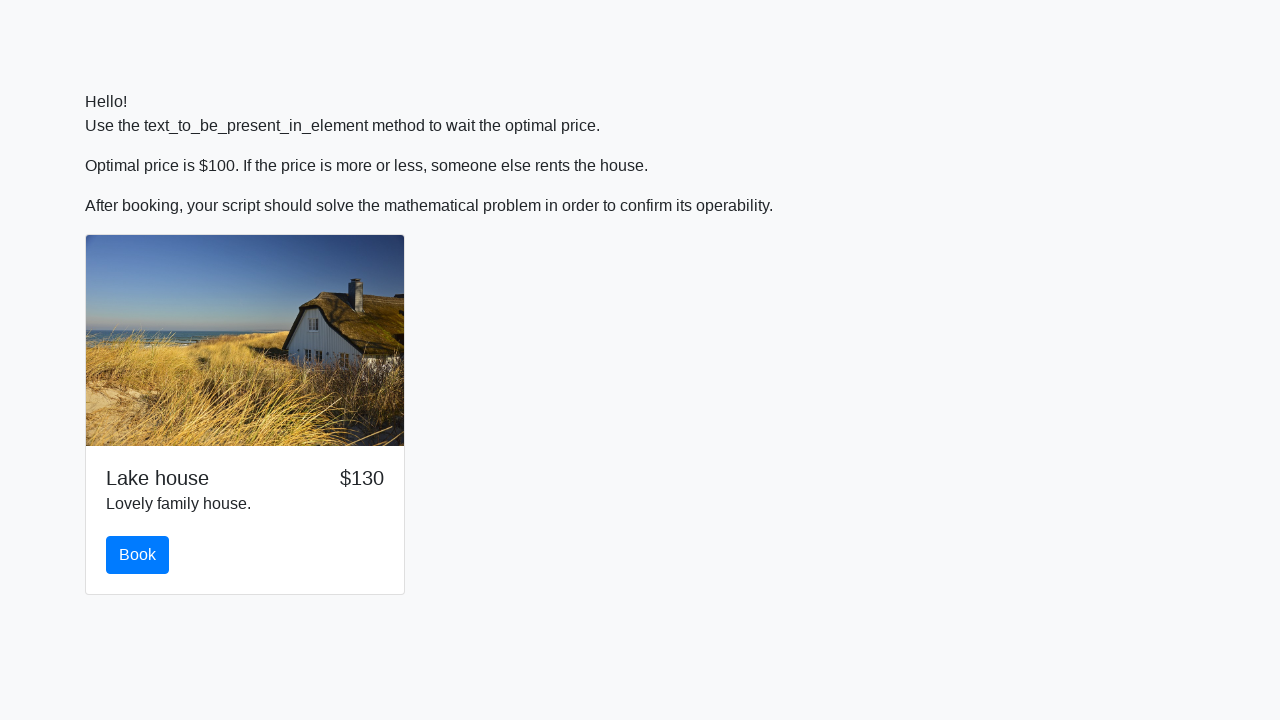